Tests the add-to-cart functionality on the Demoblaze demo e-commerce site by finding specific products (Nexus 6 and Samsung Galaxy S7), clicking on each, adding them to the cart, accepting the confirmation alert, and navigating back to continue shopping.

Starting URL: https://www.demoblaze.com/

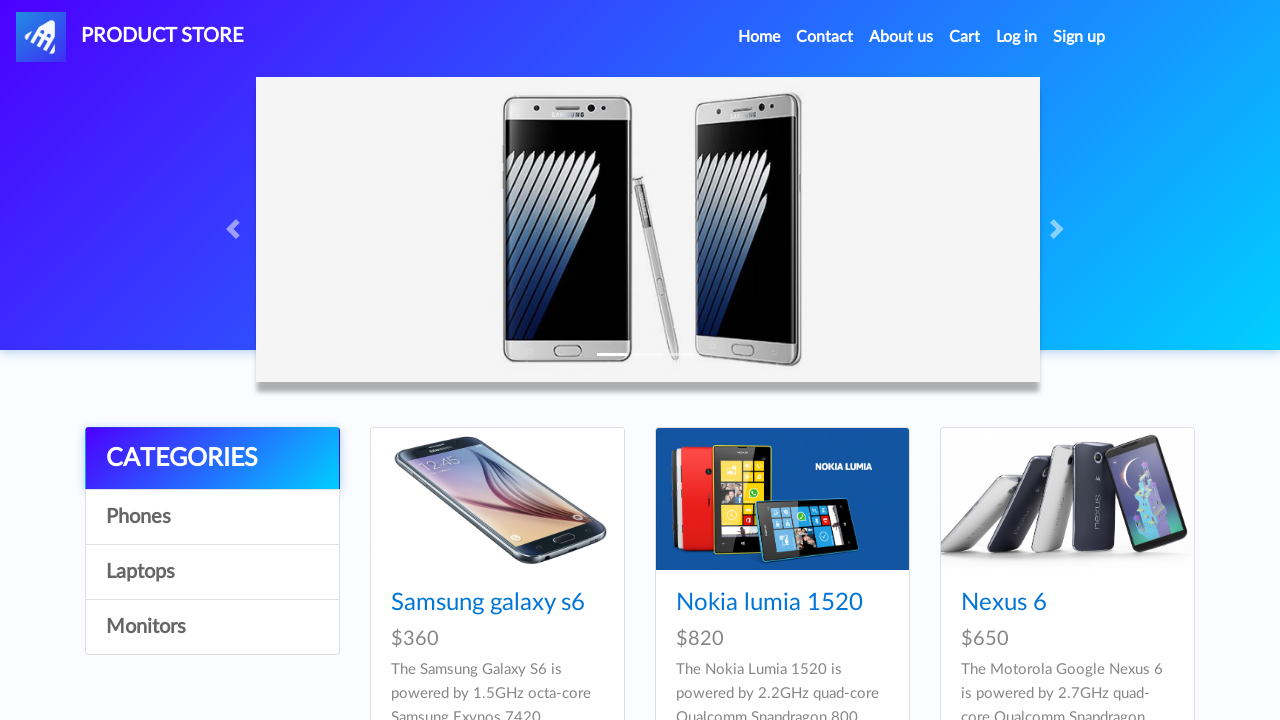

Clicked active home nav item at (759, 37) on li.nav-item.active a
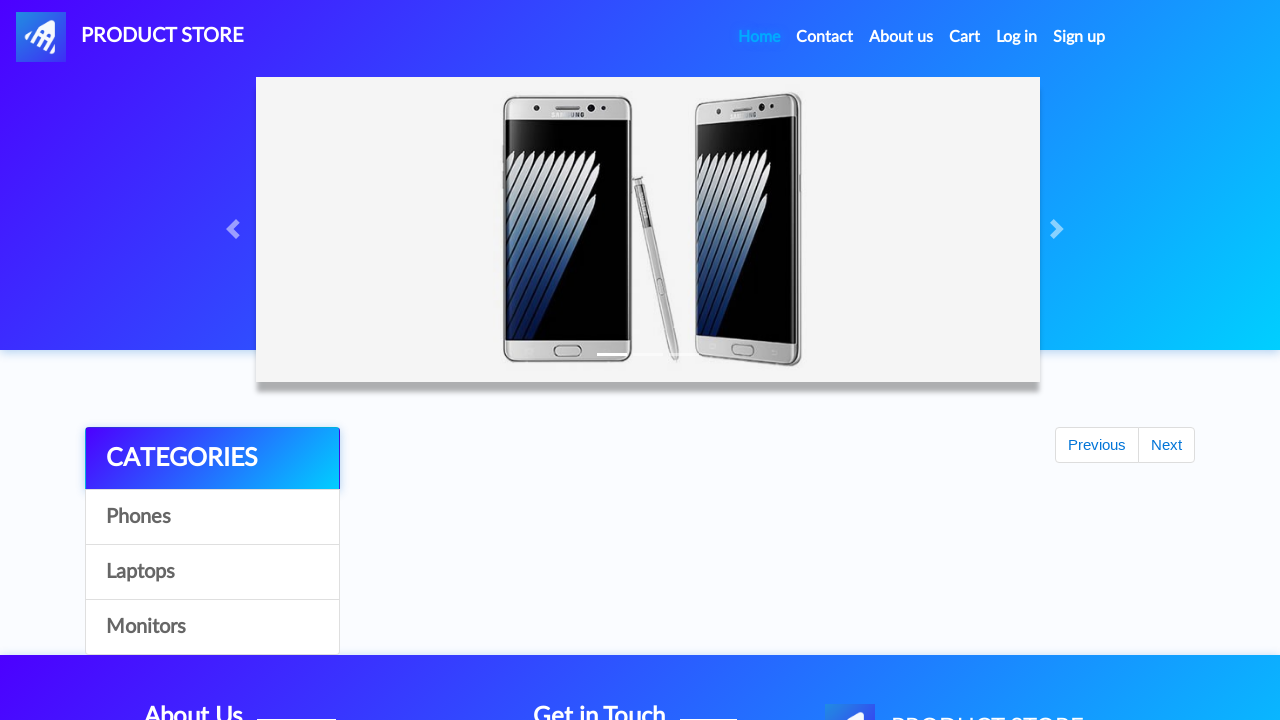

Product list loaded
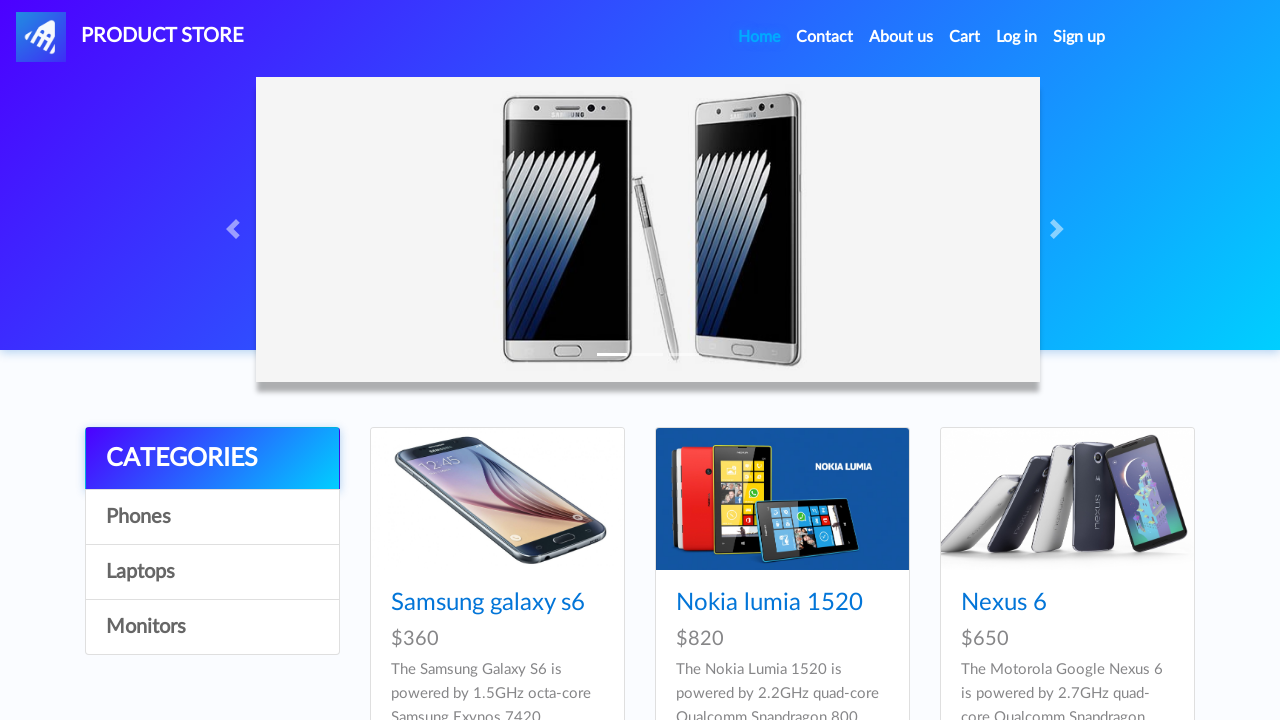

Clicked on product 'Nexus 6' to view details at (1004, 603) on h4.card-title a >> nth=2
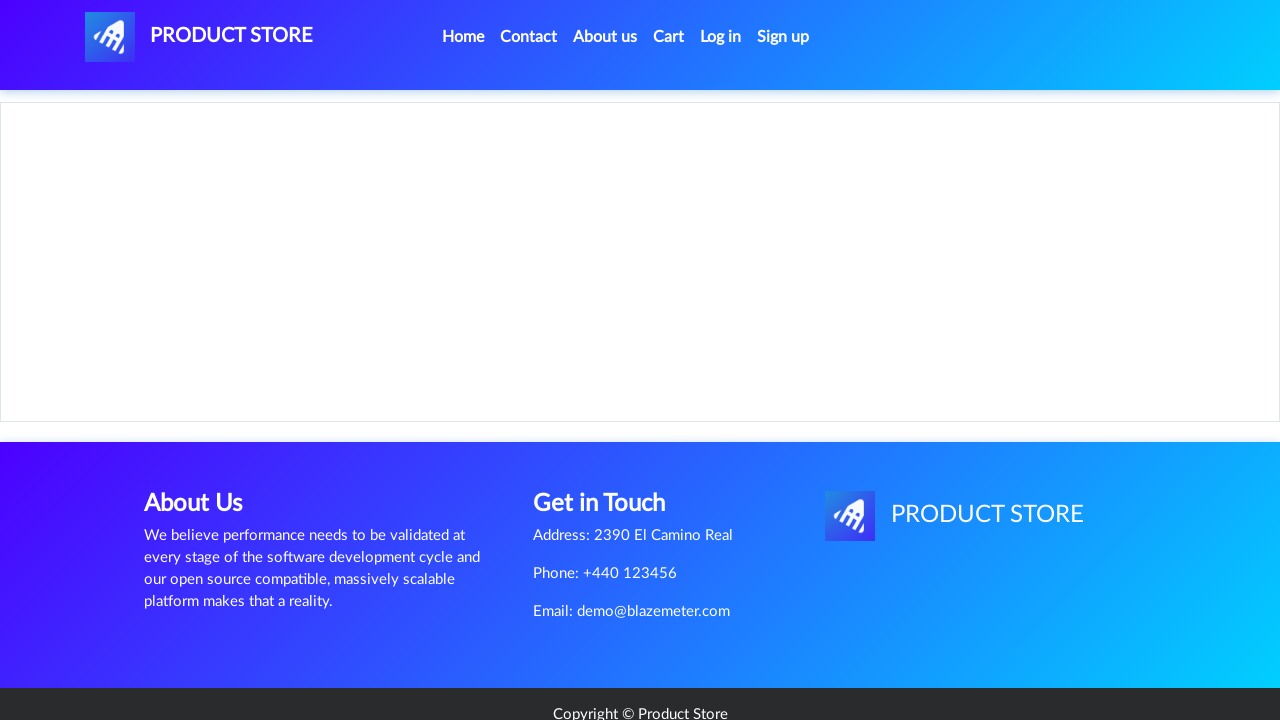

Product page loaded
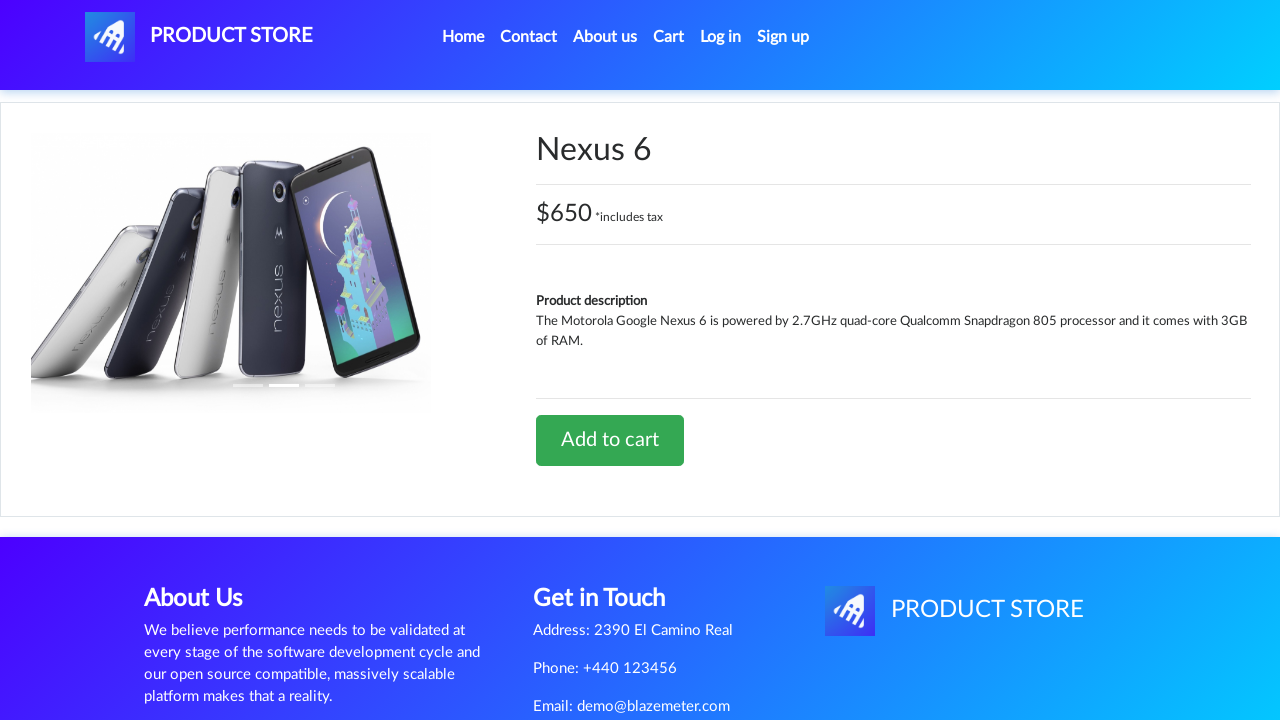

Clicked 'Add to cart' button for 'Nexus 6' at (610, 440) on a.btn.btn-success.btn-lg
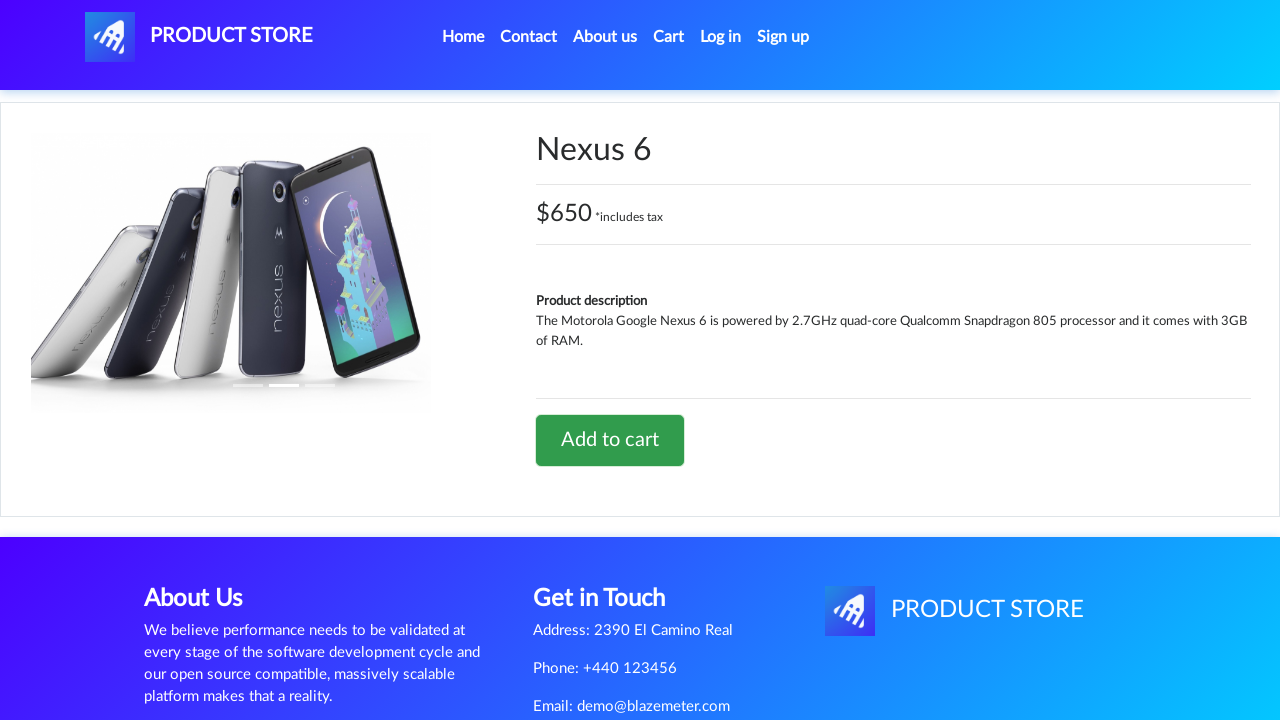

Waited for confirmation alert
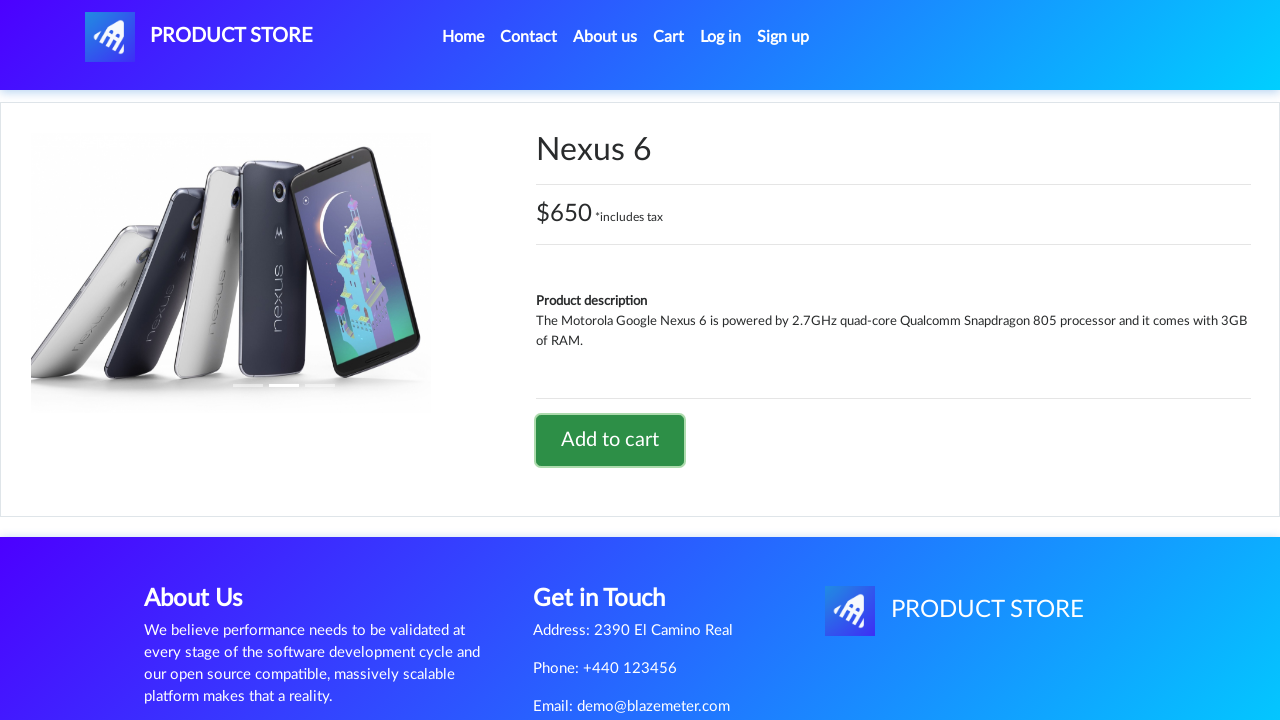

Accepted confirmation alert for 'Nexus 6'
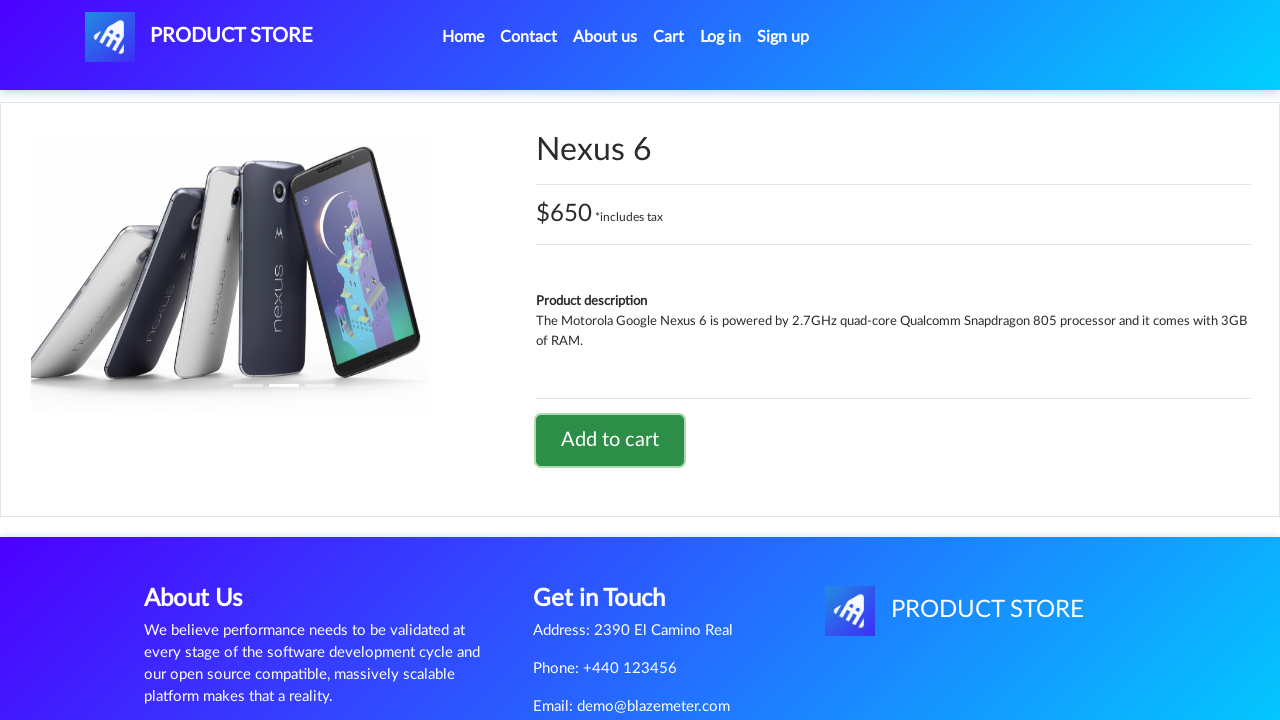

Navigated back from product page
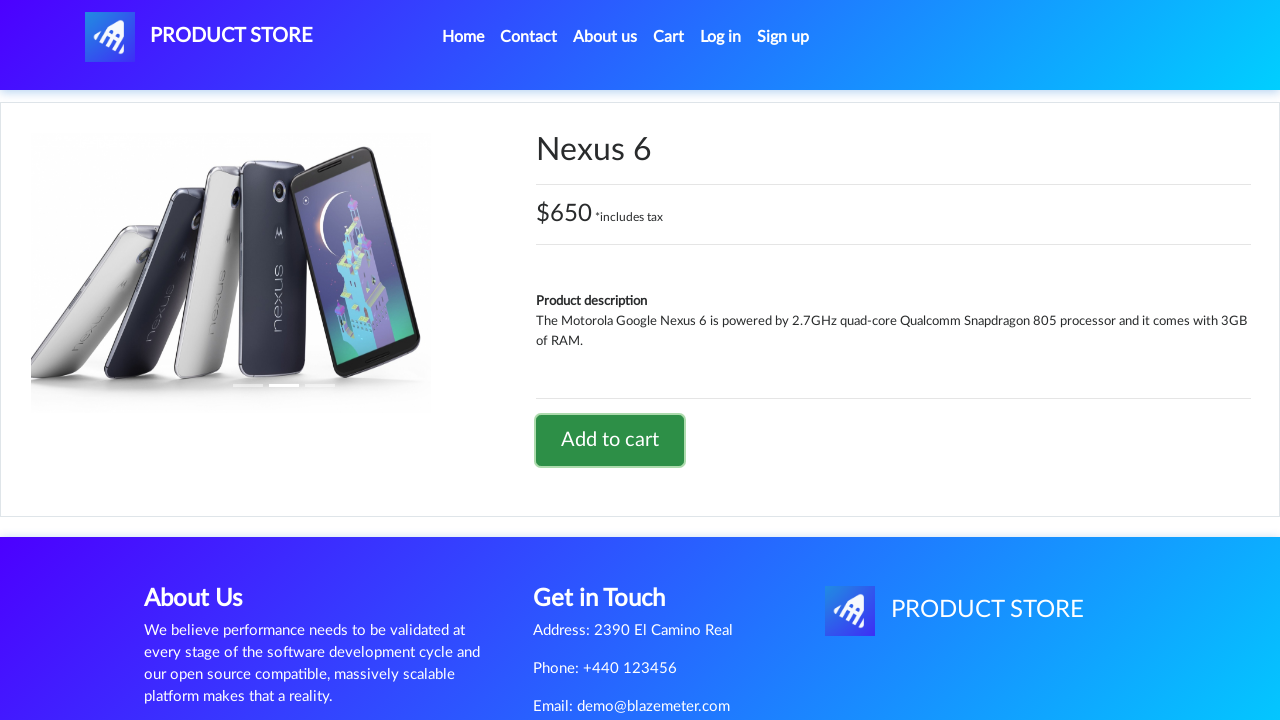

Navigated back to product listing
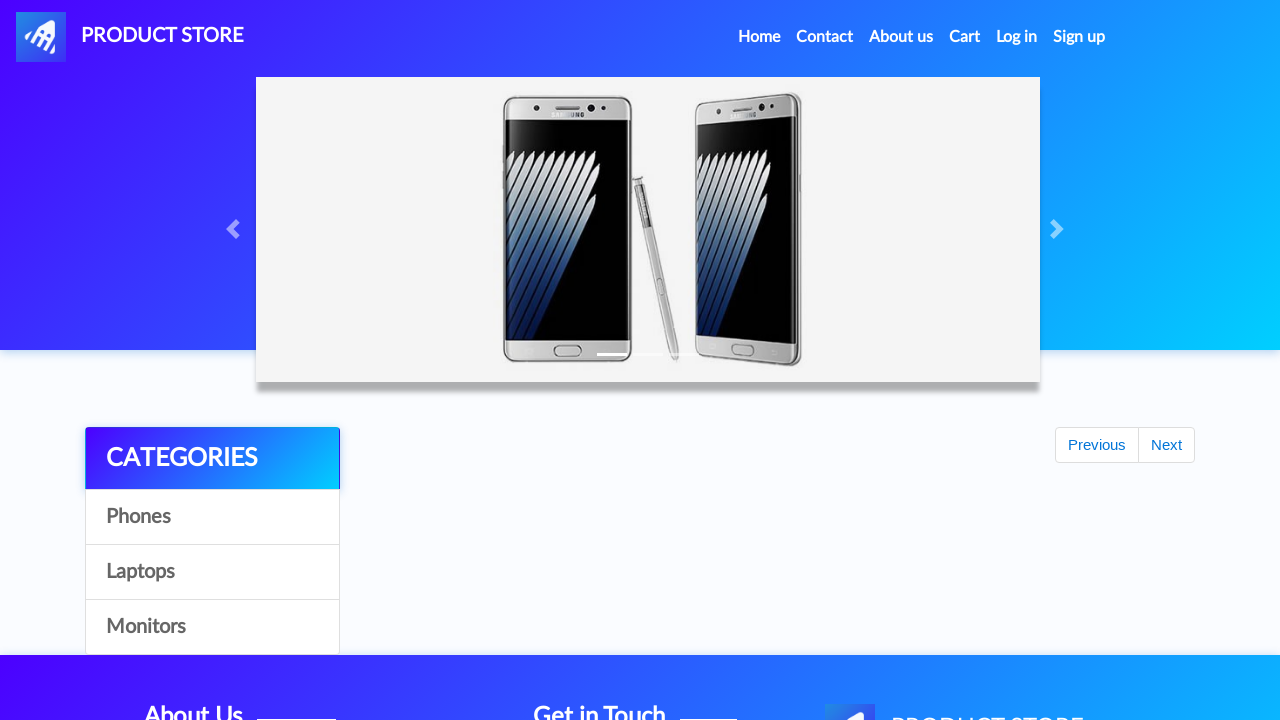

Product list reloaded
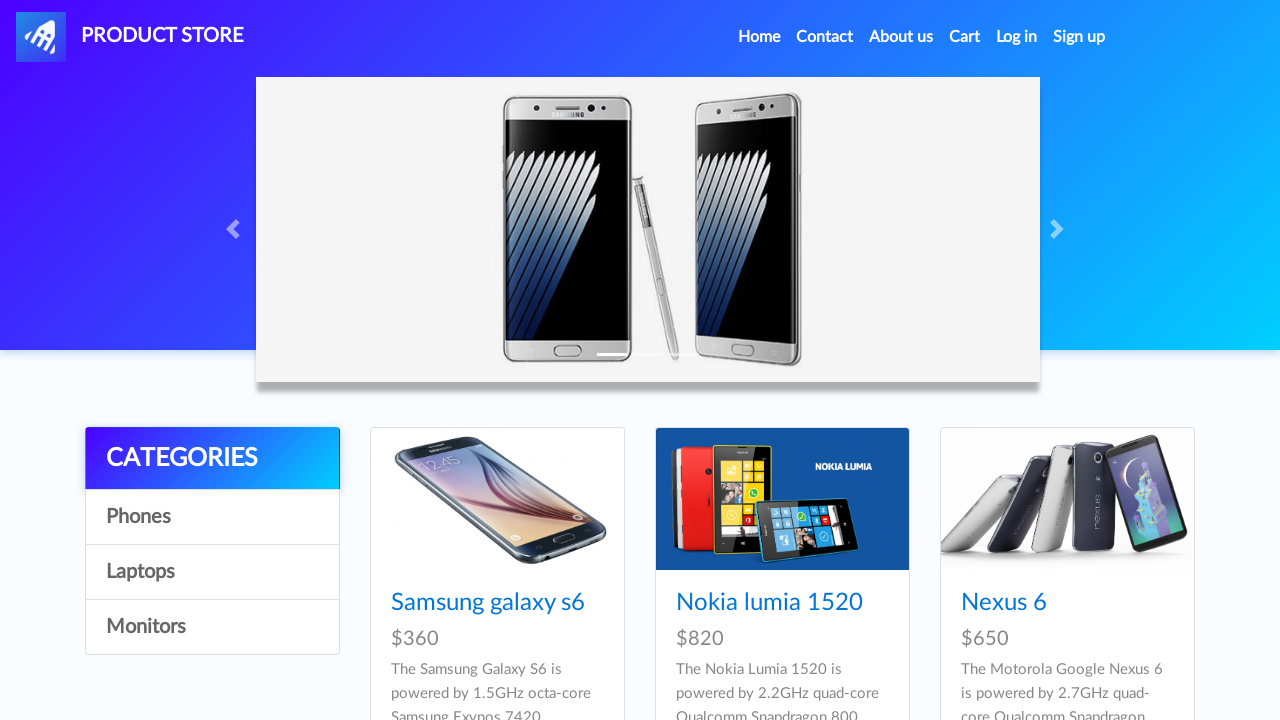

Clicked on product 'Samsung galaxy s7' to view details at (488, 361) on h4.card-title a >> nth=3
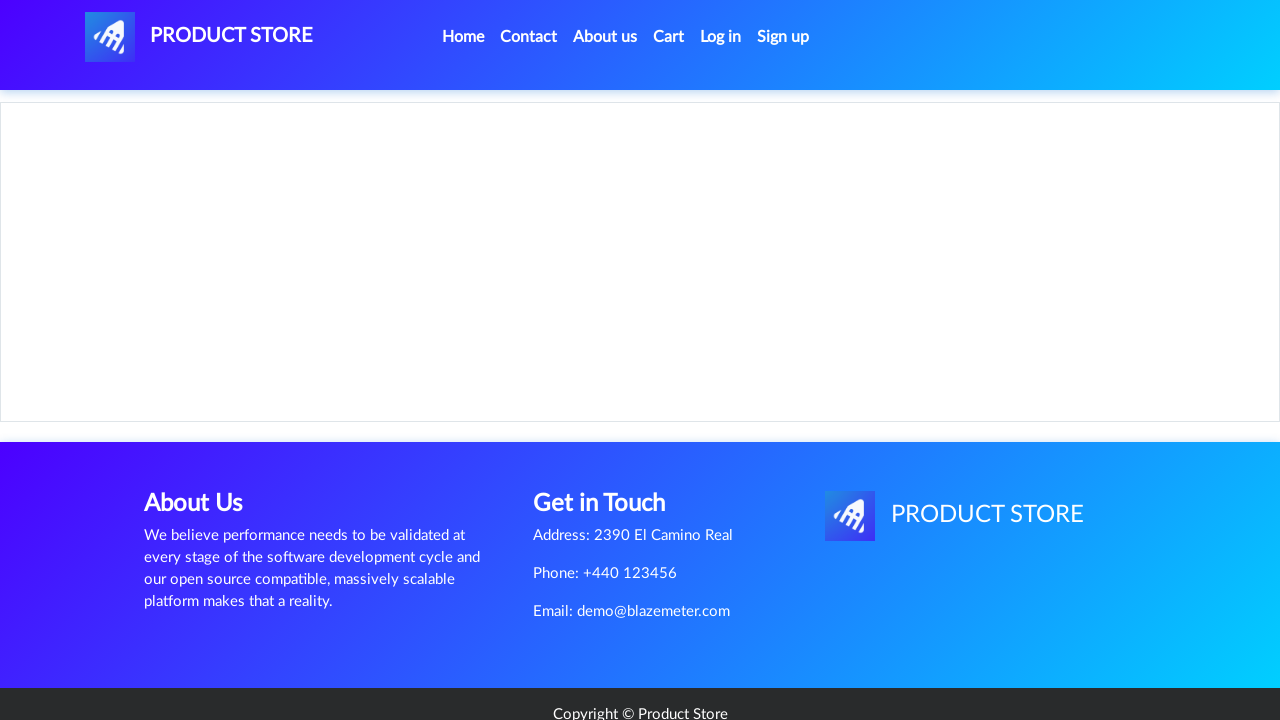

Product page loaded
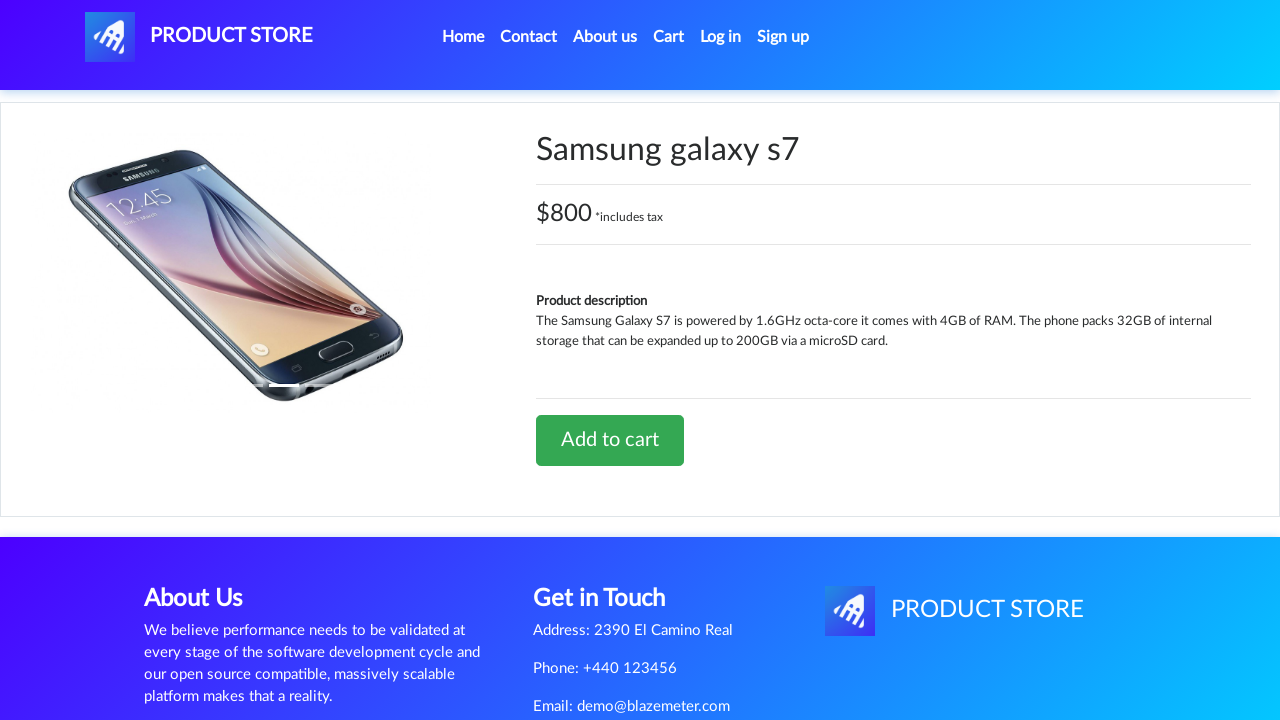

Clicked 'Add to cart' button for 'Samsung galaxy s7' at (610, 440) on a.btn.btn-success.btn-lg
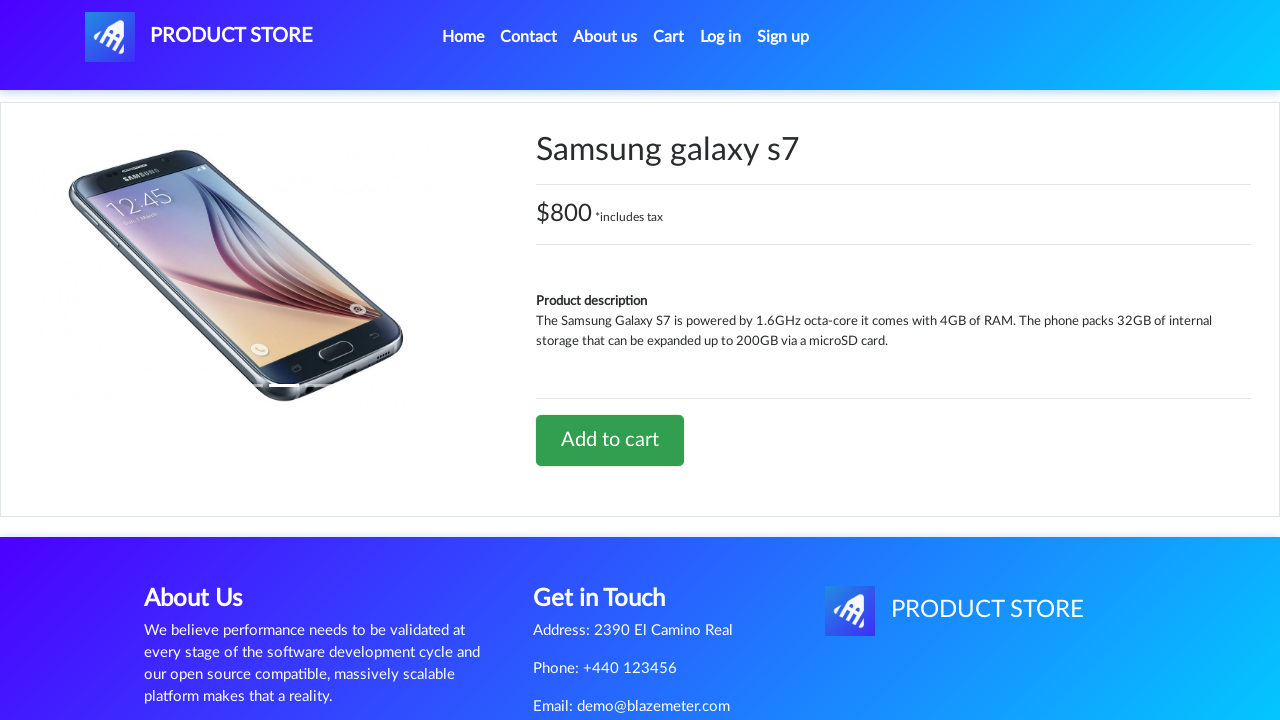

Waited for confirmation alert
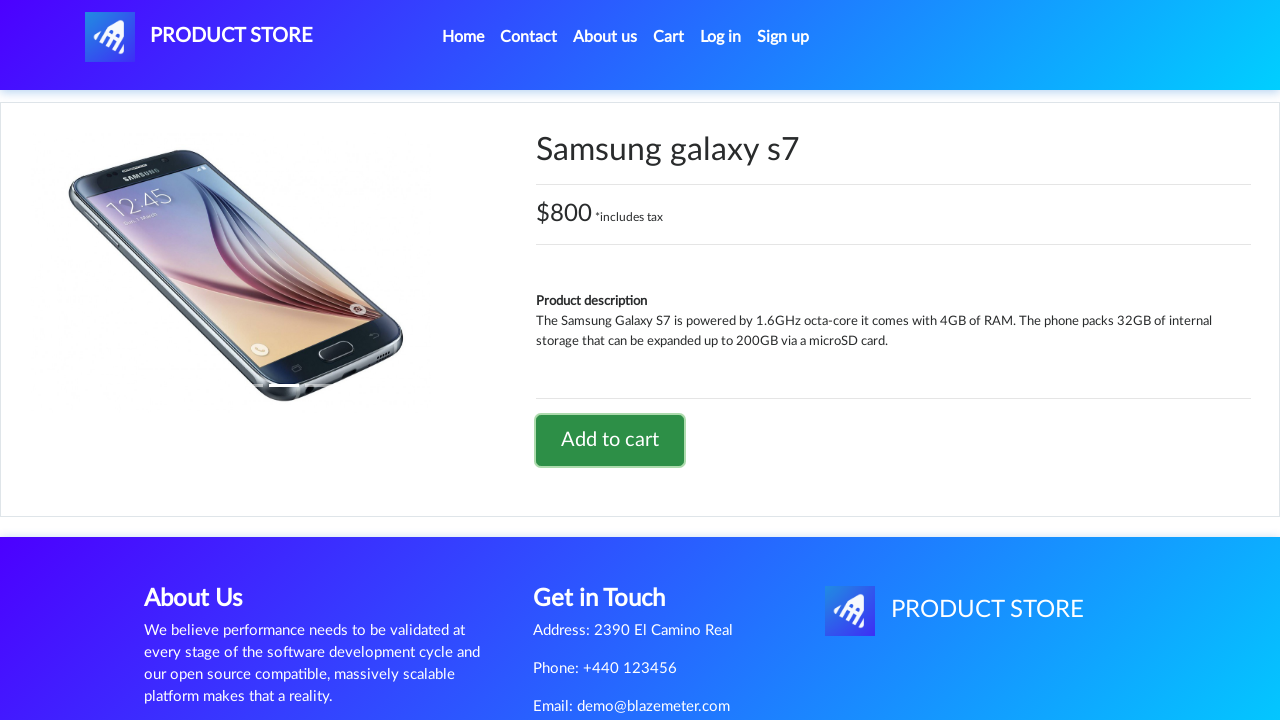

Accepted confirmation alert for 'Samsung galaxy s7'
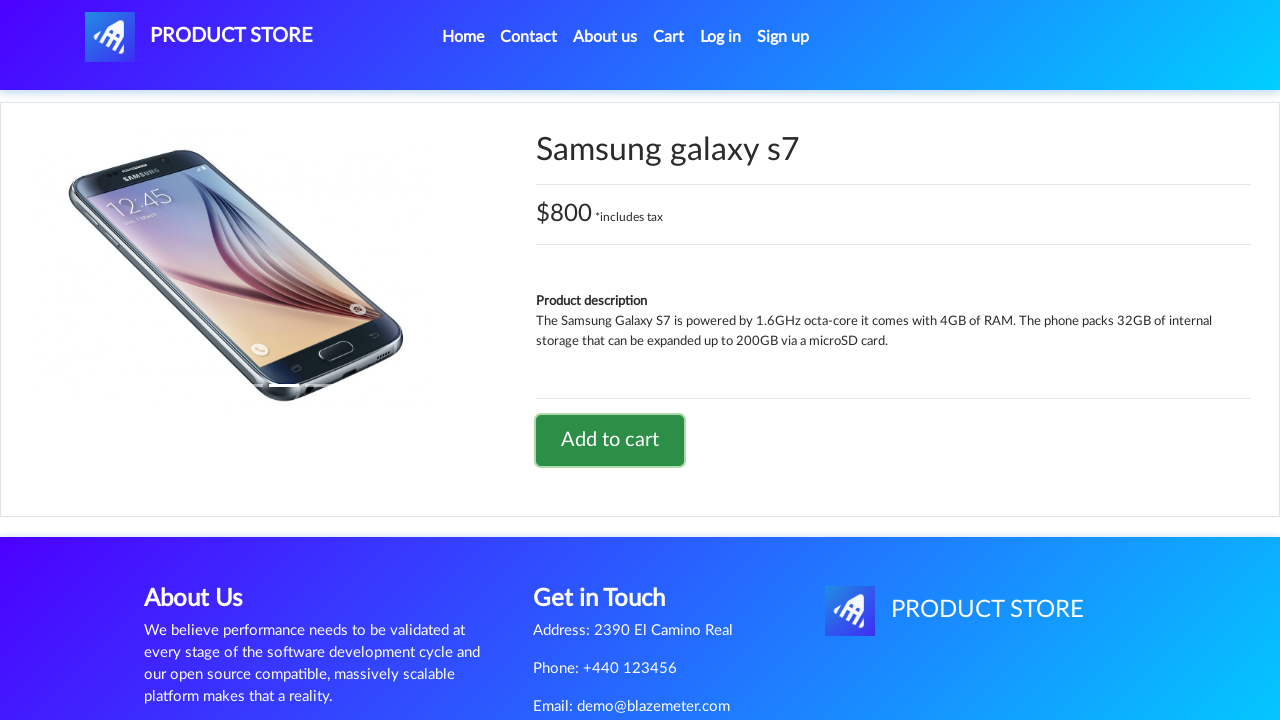

Navigated back from product page
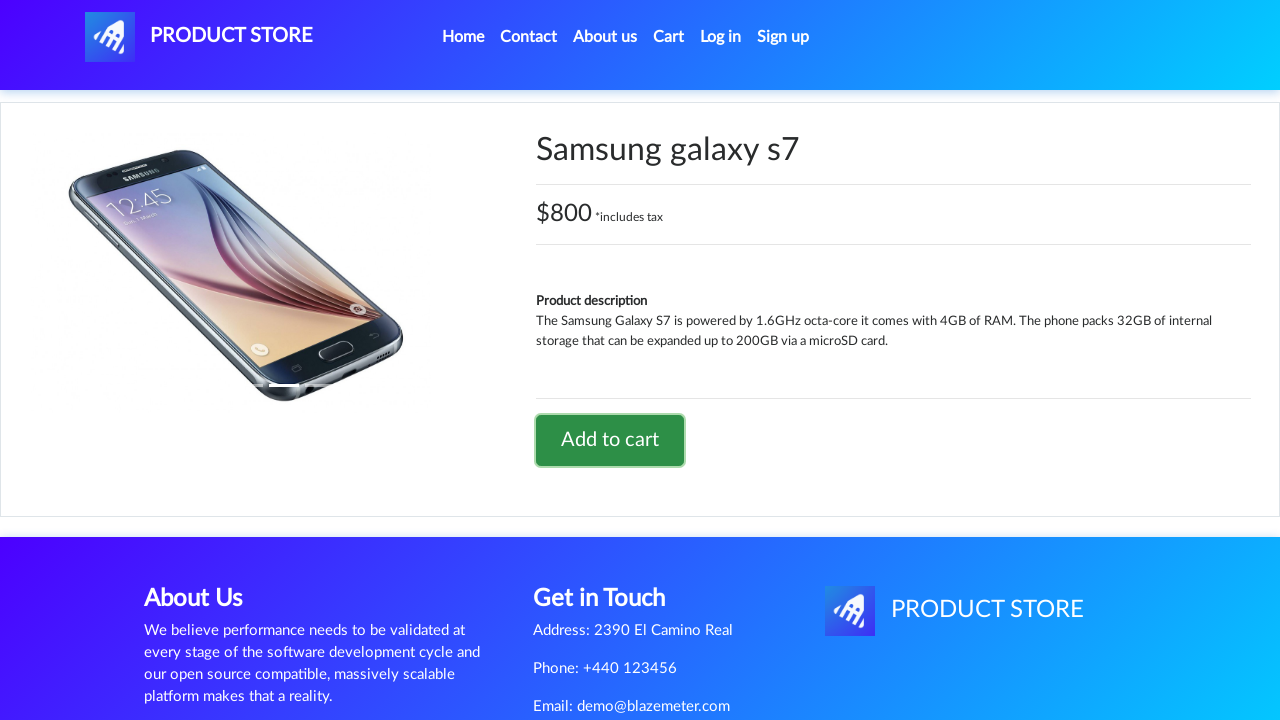

Navigated back to product listing
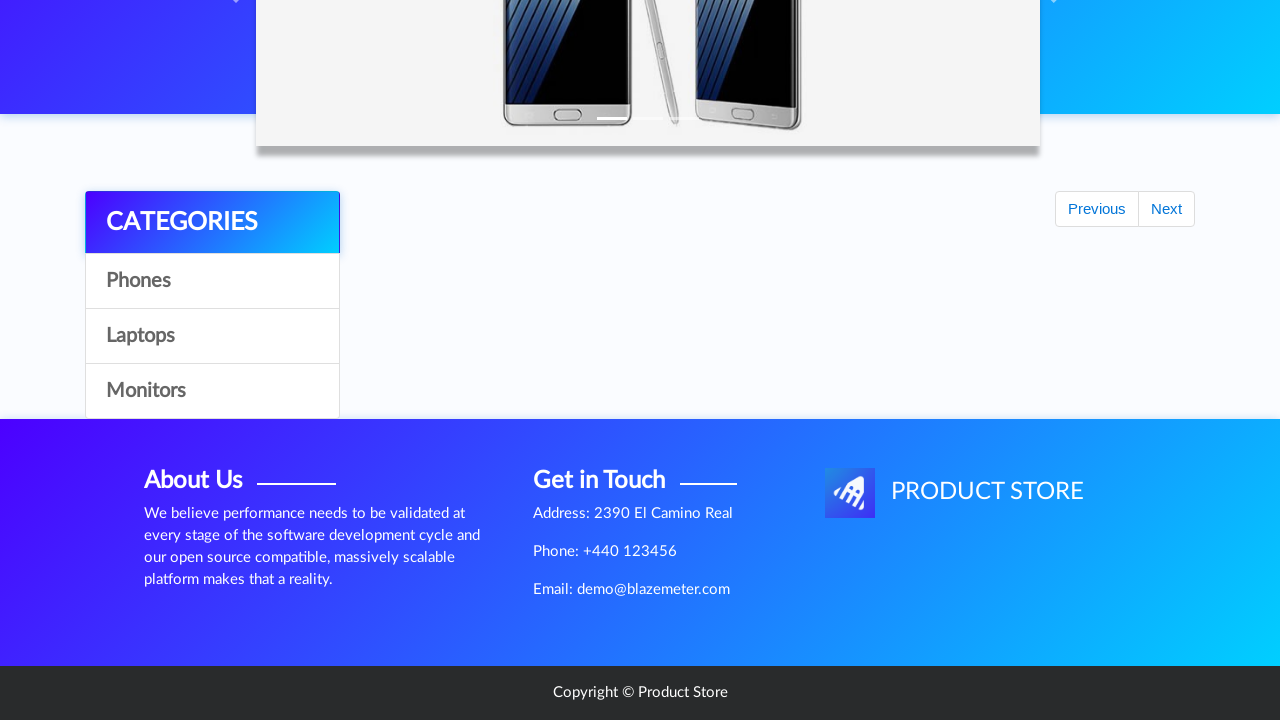

Product list reloaded
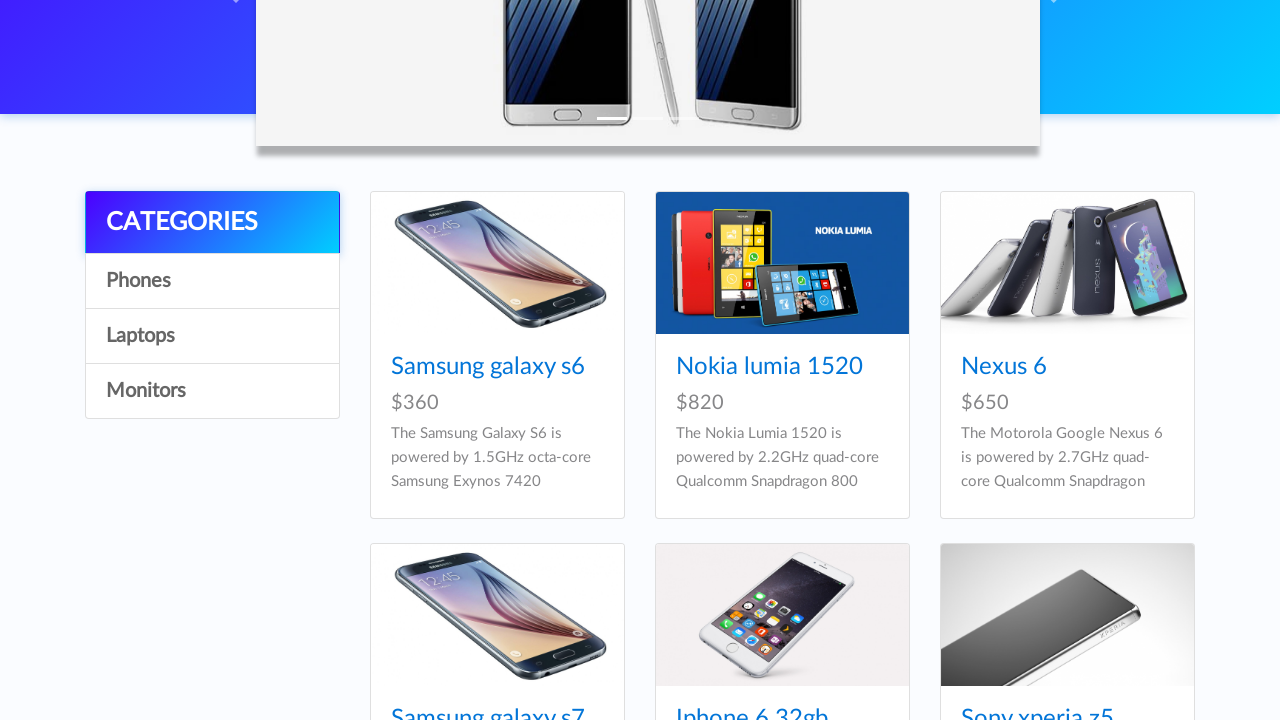

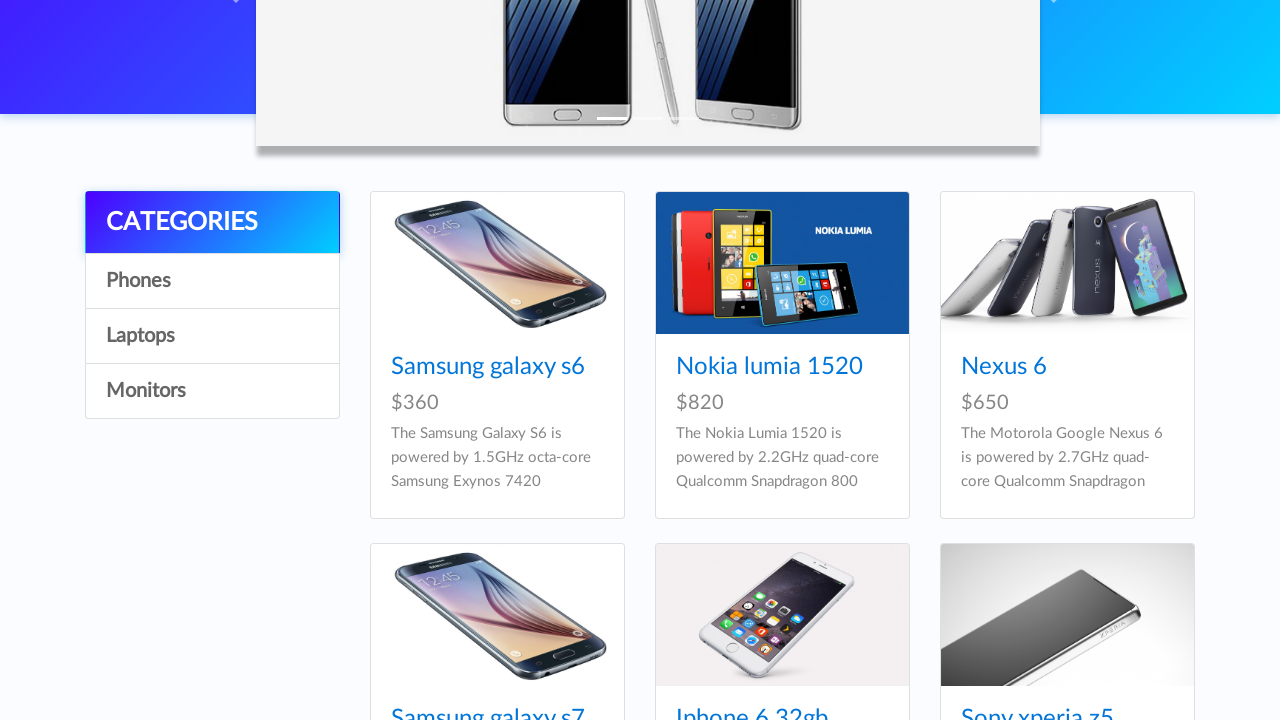